Navigates to a demo tables page and validates that usernames in a table follow the pattern of first name initial + last name

Starting URL: http://automationbykrishna.com/#

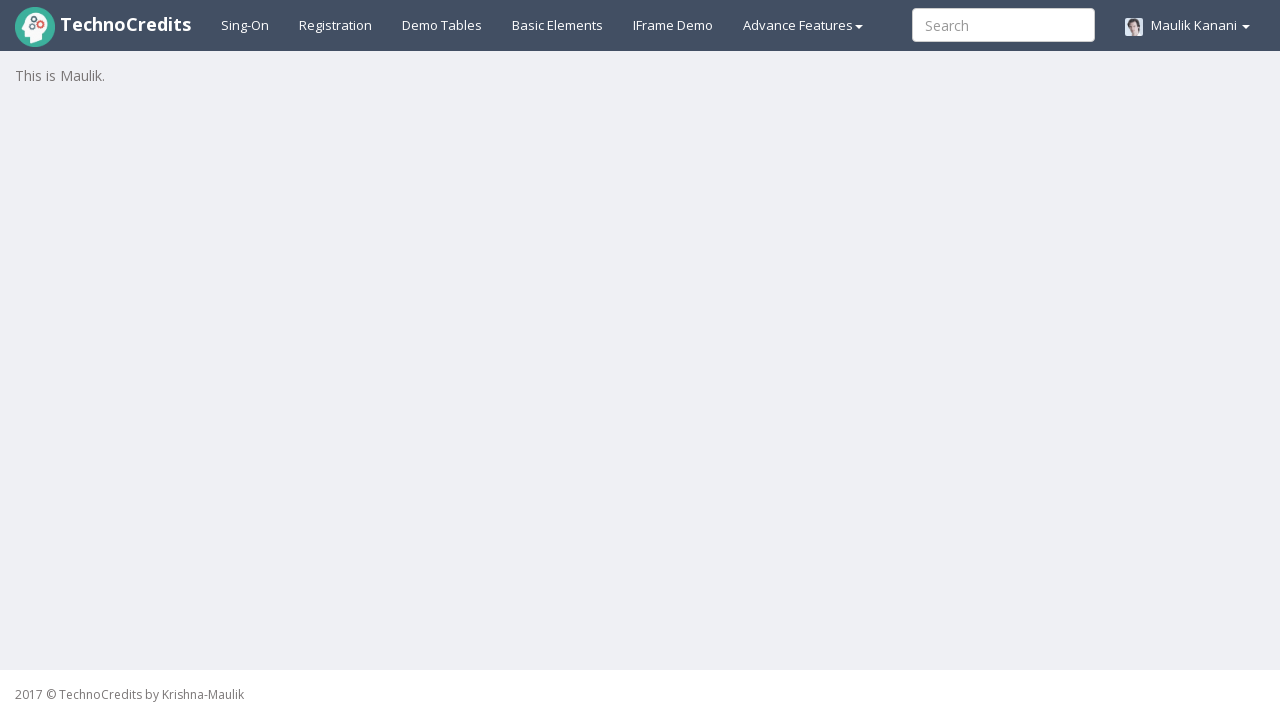

Clicked on Demo Tables link to navigate to tables page at (442, 25) on xpath=//a[text()='Demo Tables']
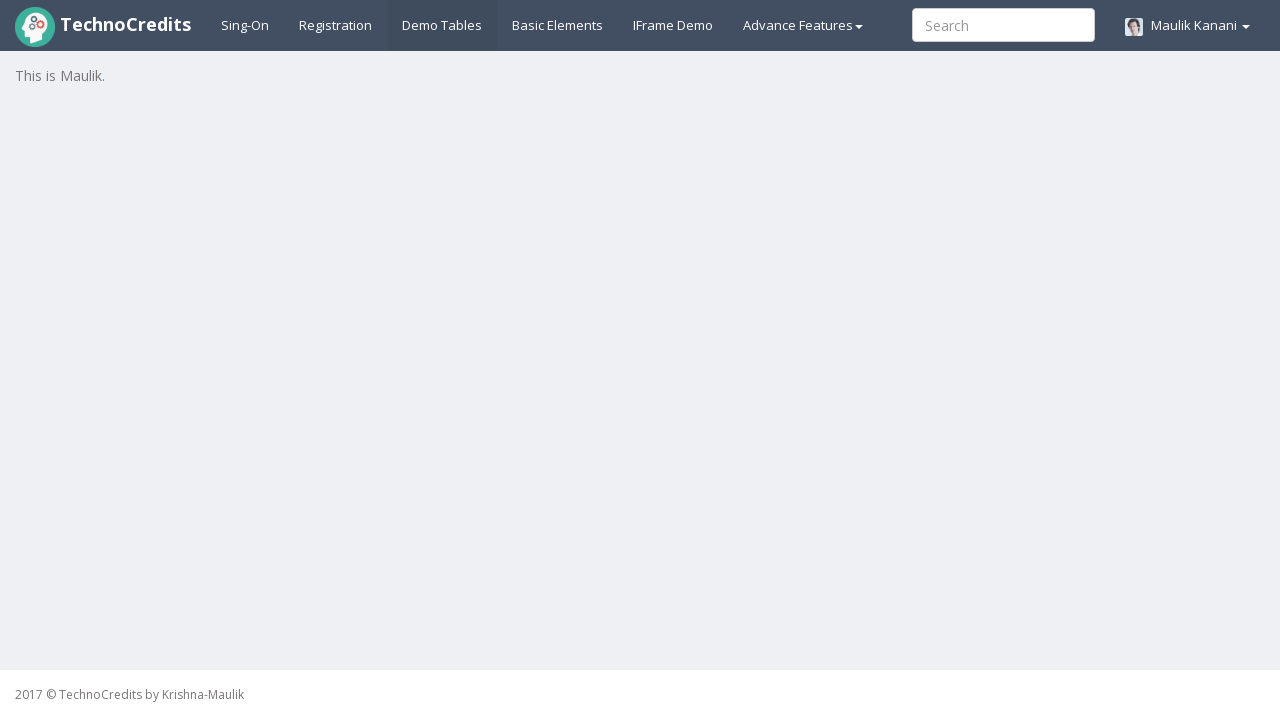

Table with id 'table1' loaded successfully
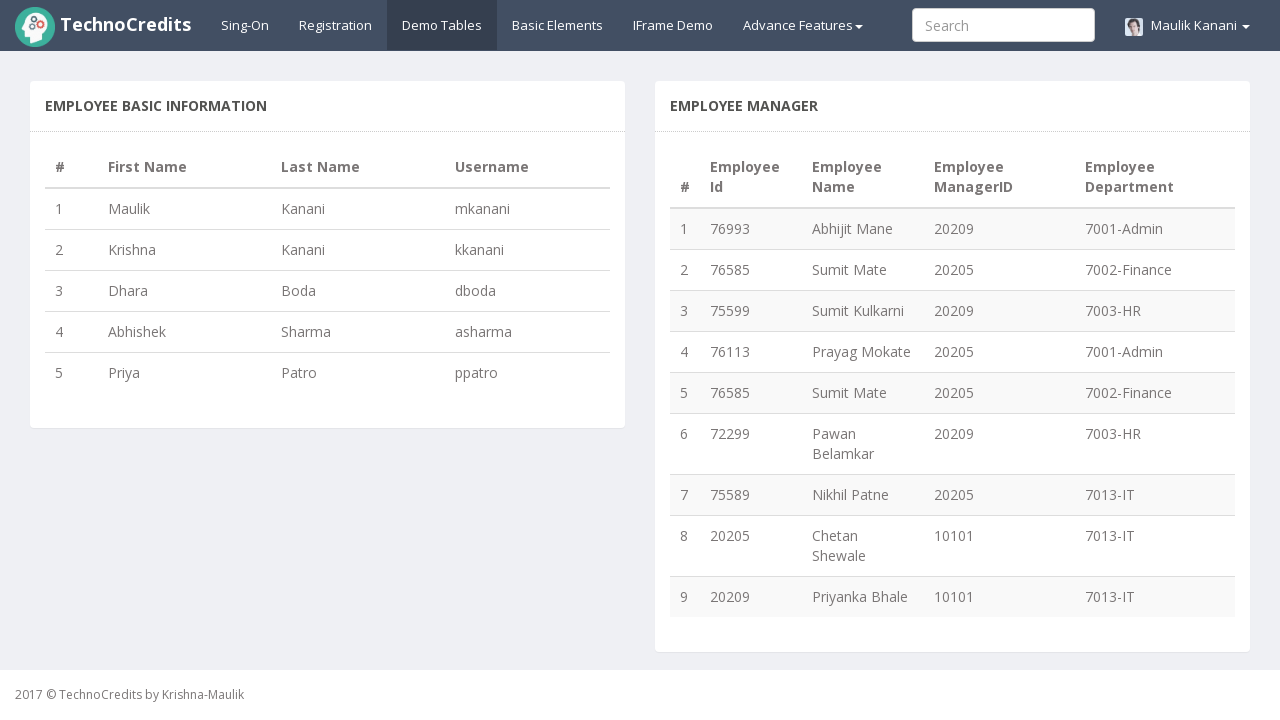

Retrieved all table rows from table1 - found 5 rows
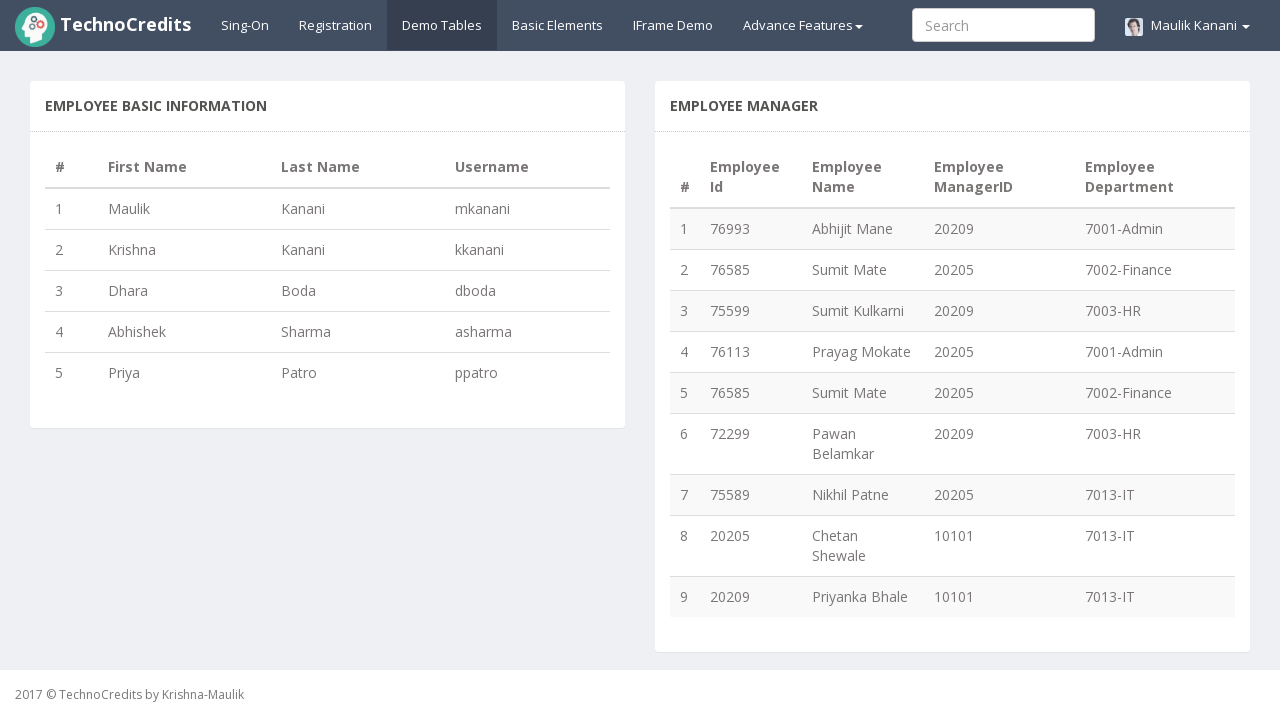

Retrieved text content from table row 1
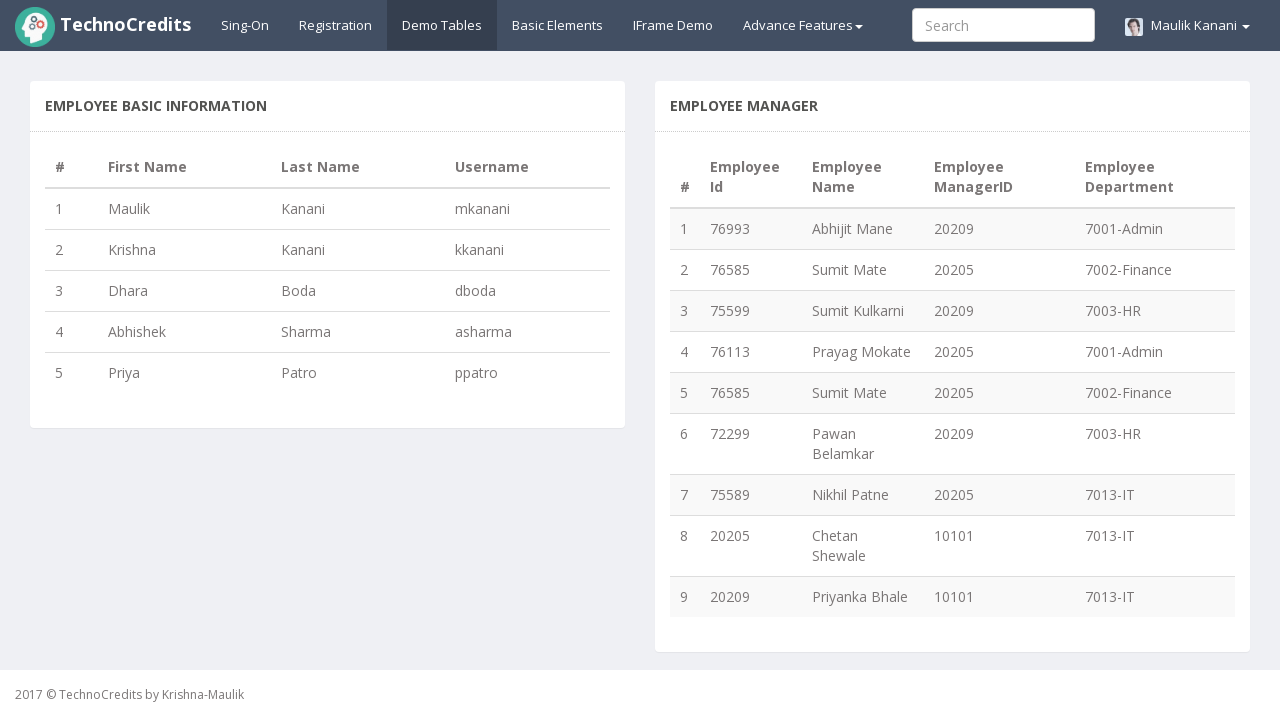

Username validation passed for row 1: 'mkanani' matches expected format 'mkanani'
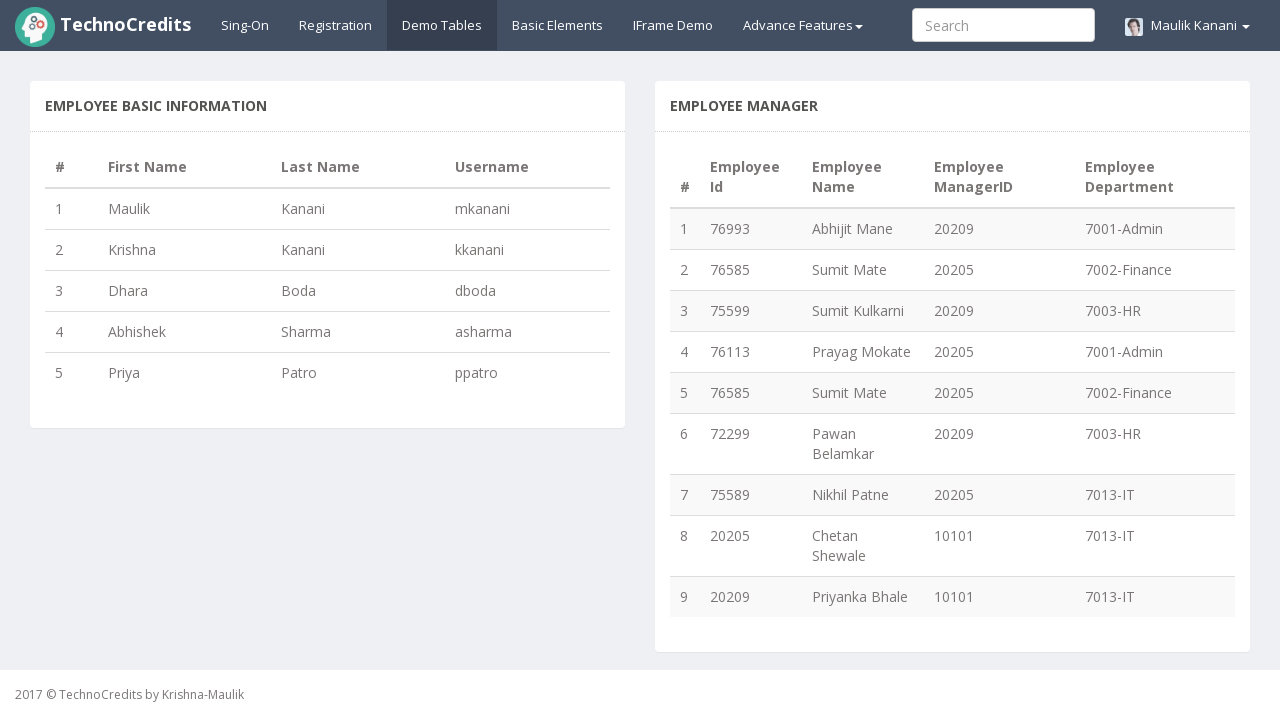

Retrieved text content from table row 2
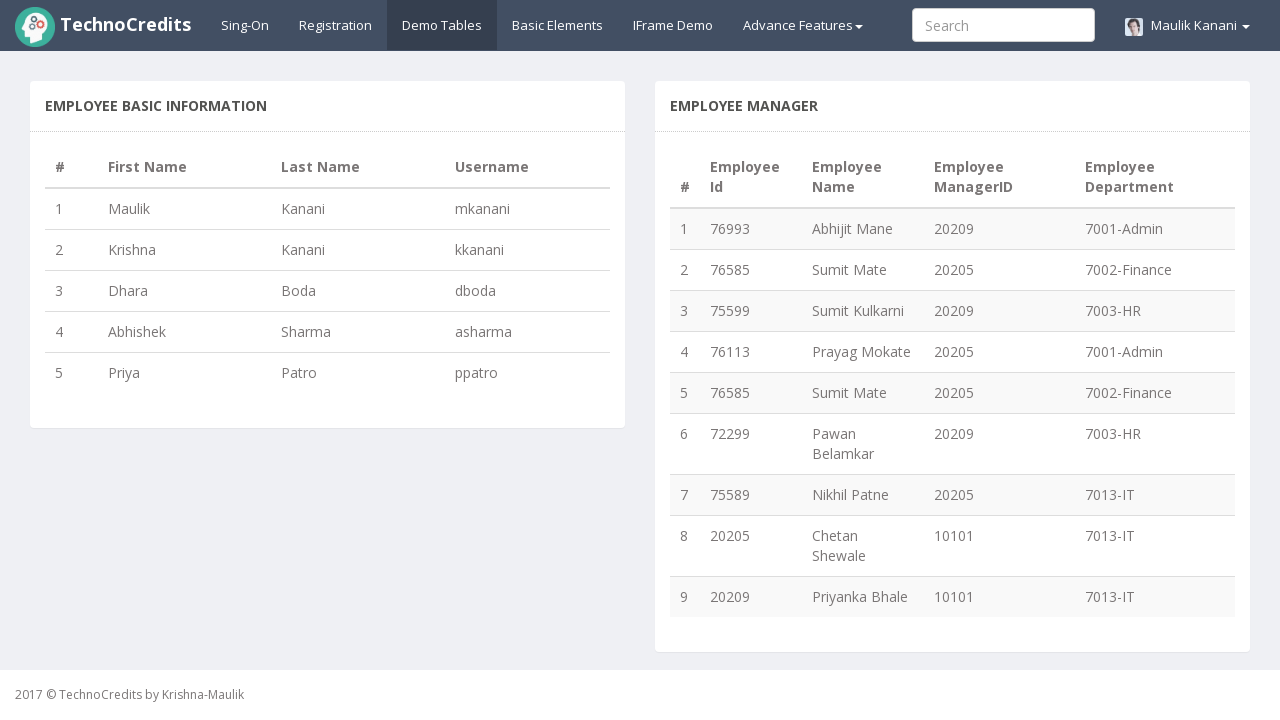

Username validation passed for row 2: 'kkanani' matches expected format 'kkanani'
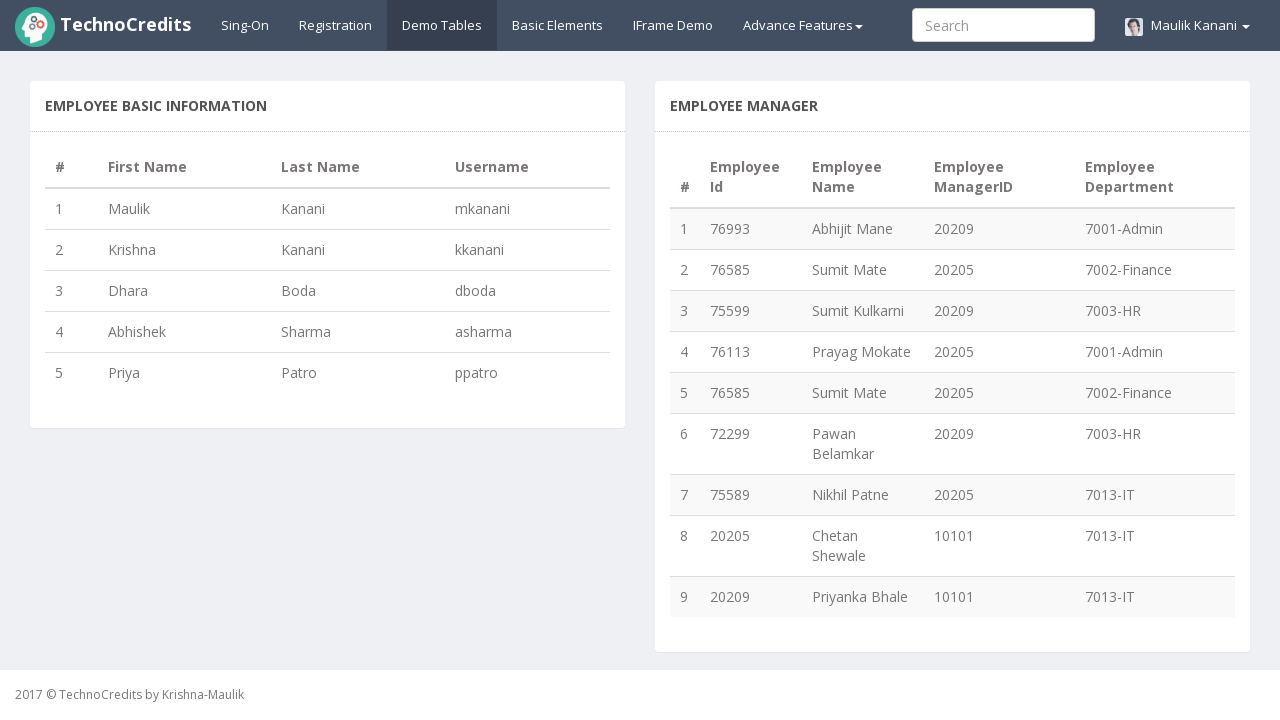

Retrieved text content from table row 3
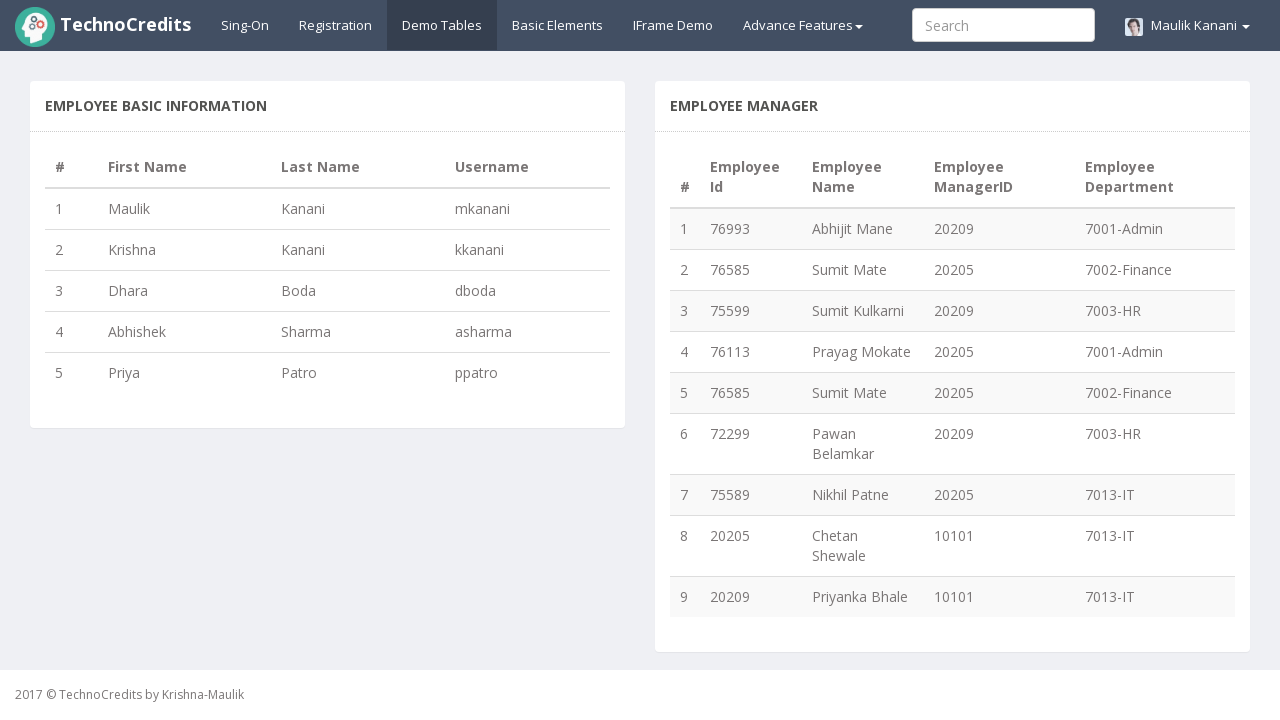

Username validation passed for row 3: 'dboda' matches expected format 'dboda'
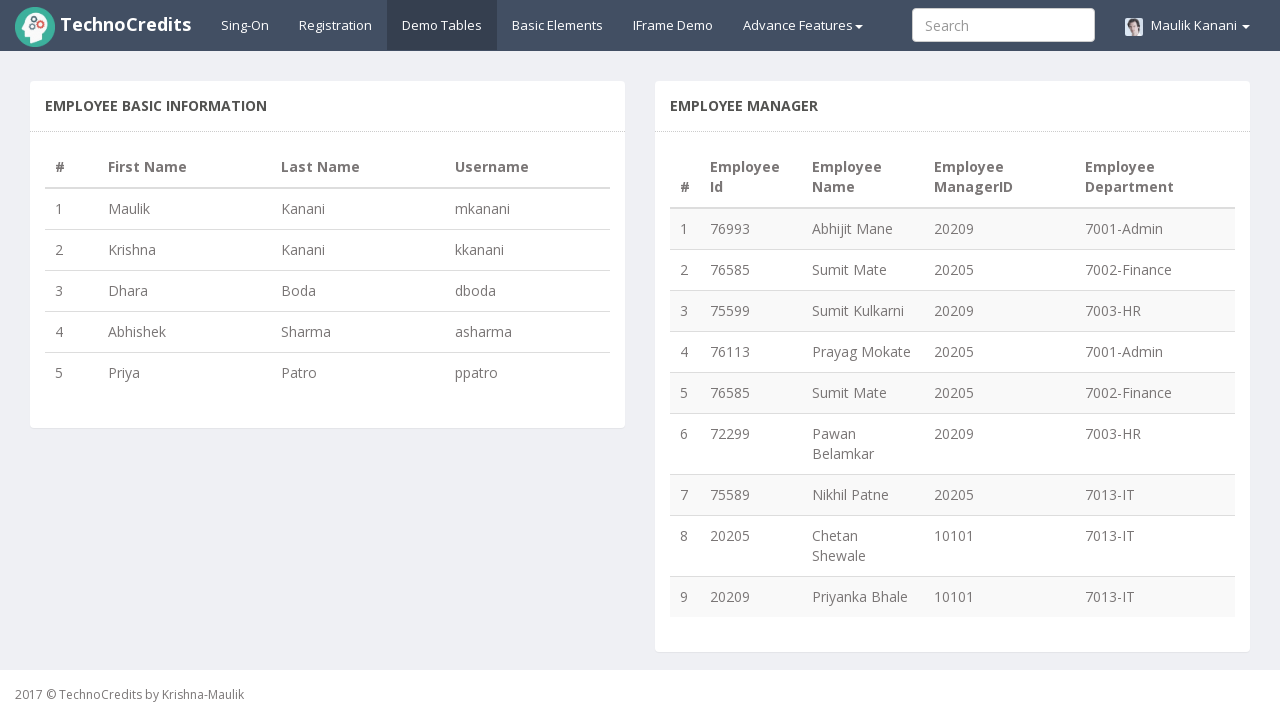

Retrieved text content from table row 4
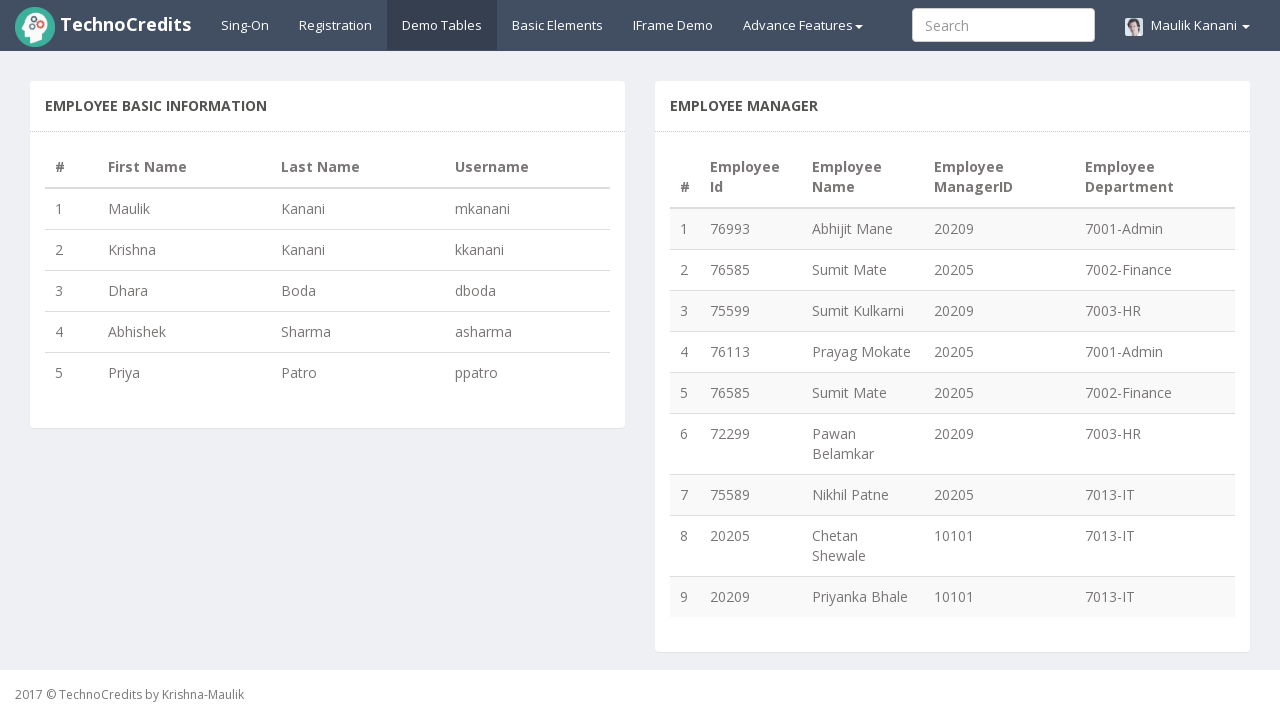

Username validation passed for row 4: 'asharma' matches expected format 'asharma'
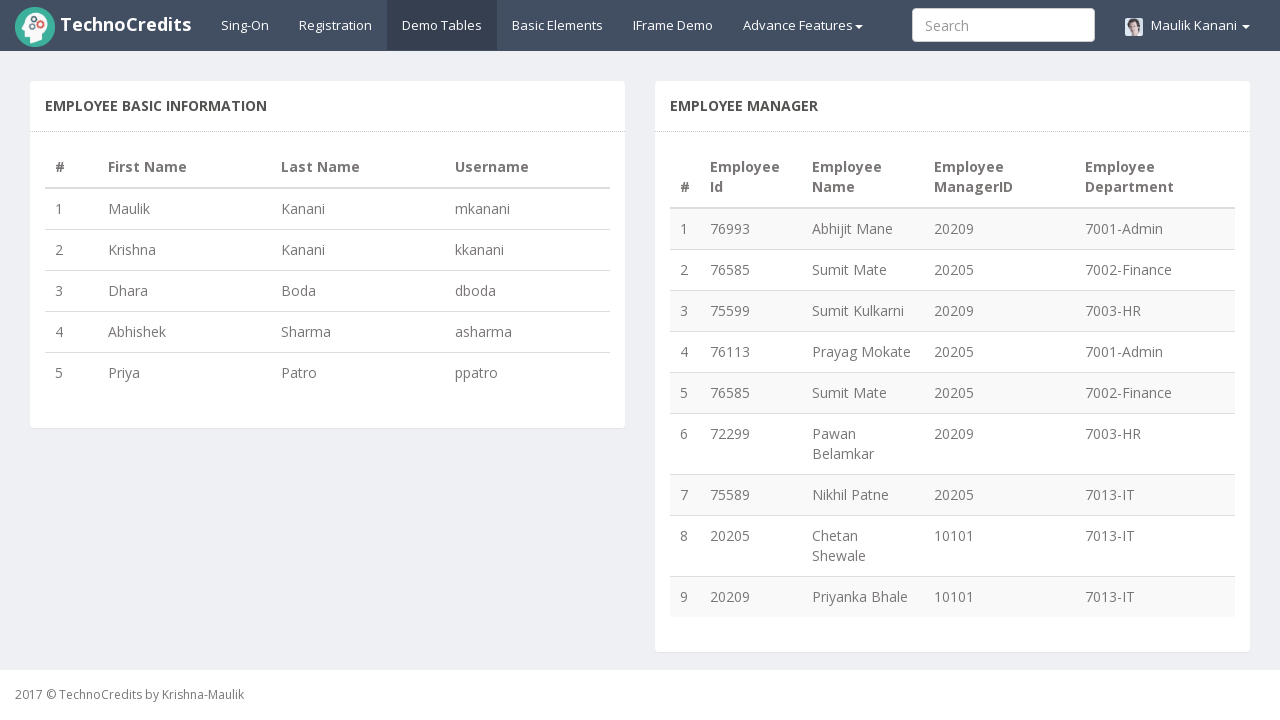

Retrieved text content from table row 5
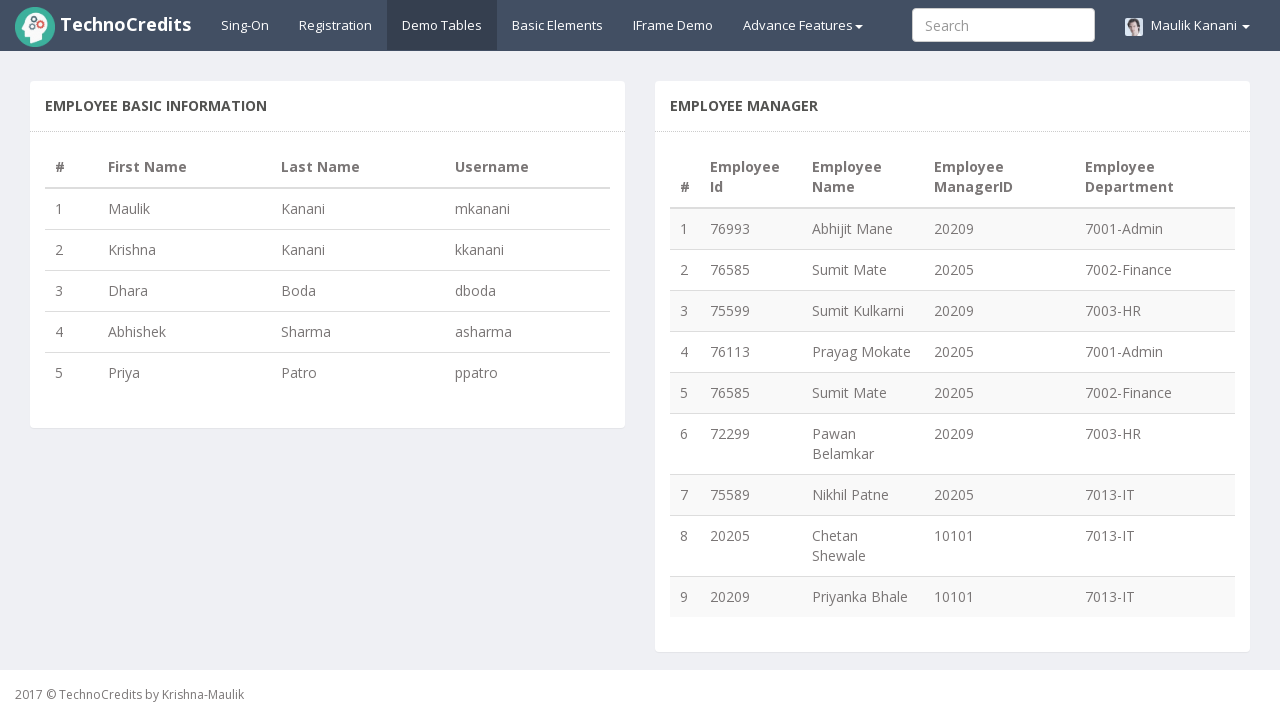

Username validation passed for row 5: 'ppatro' matches expected format 'ppatro'
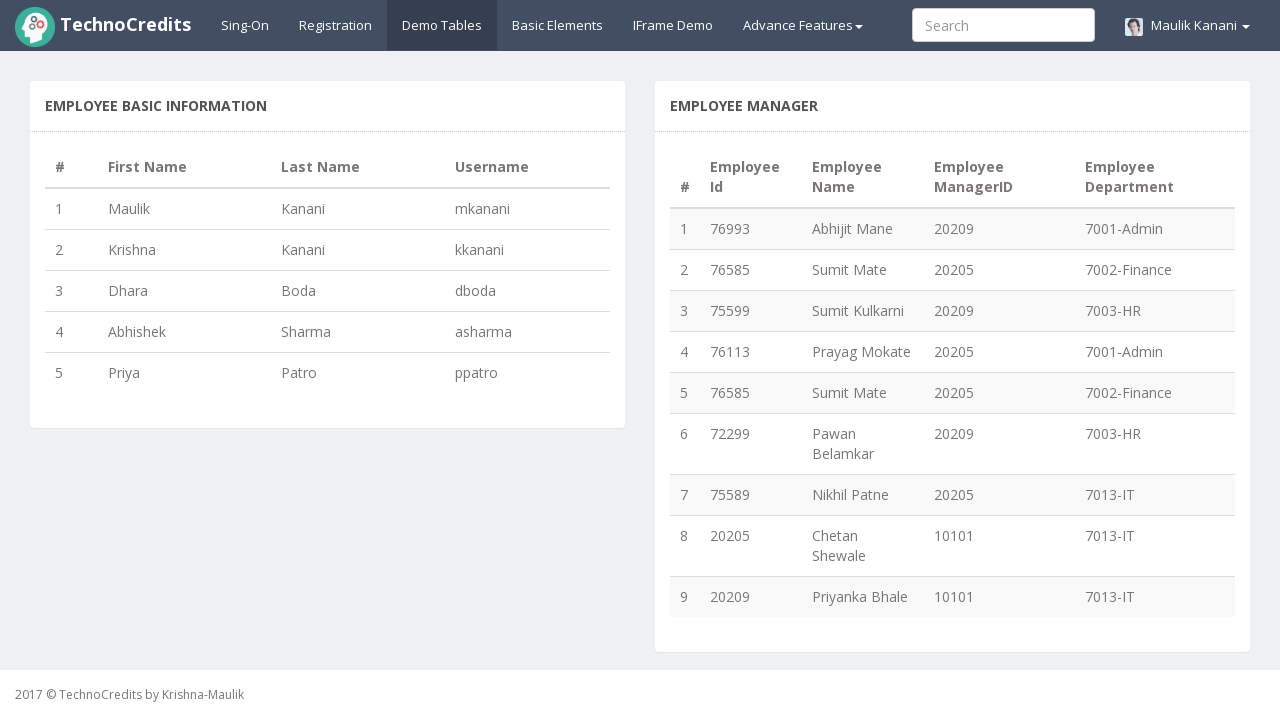

All usernames in the table are correctly formatted following the pattern of first name initial + last name
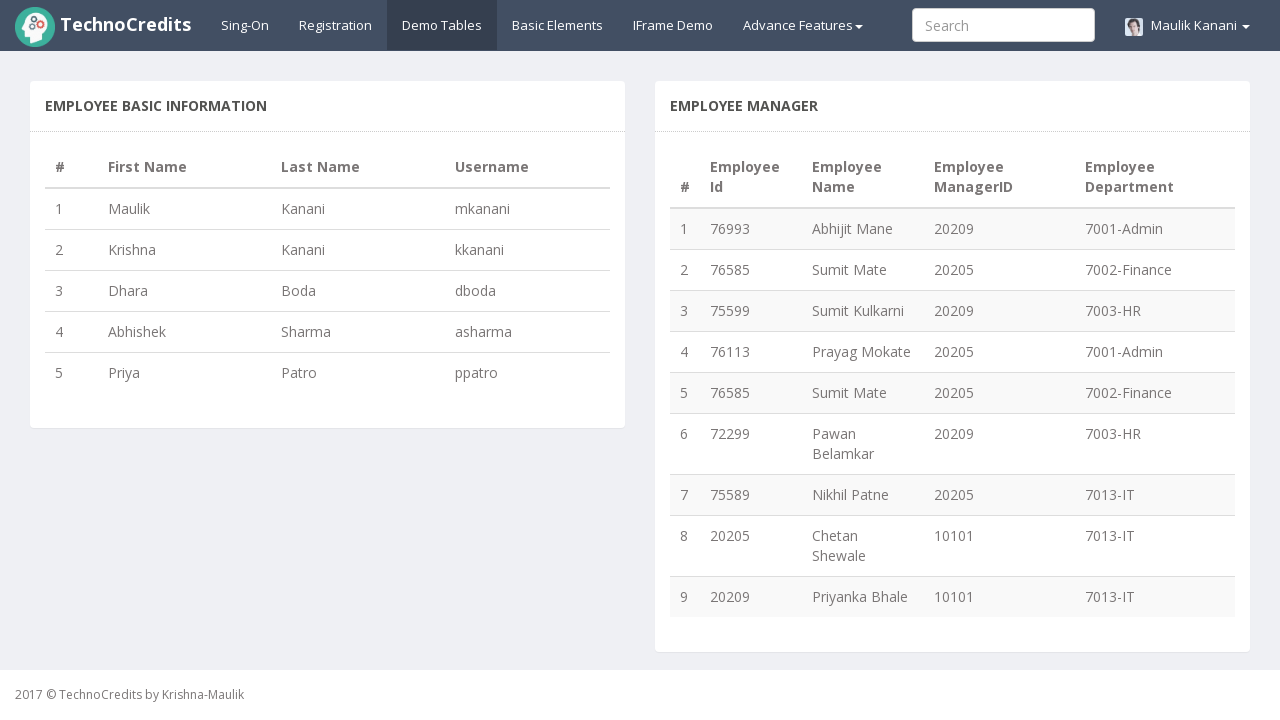

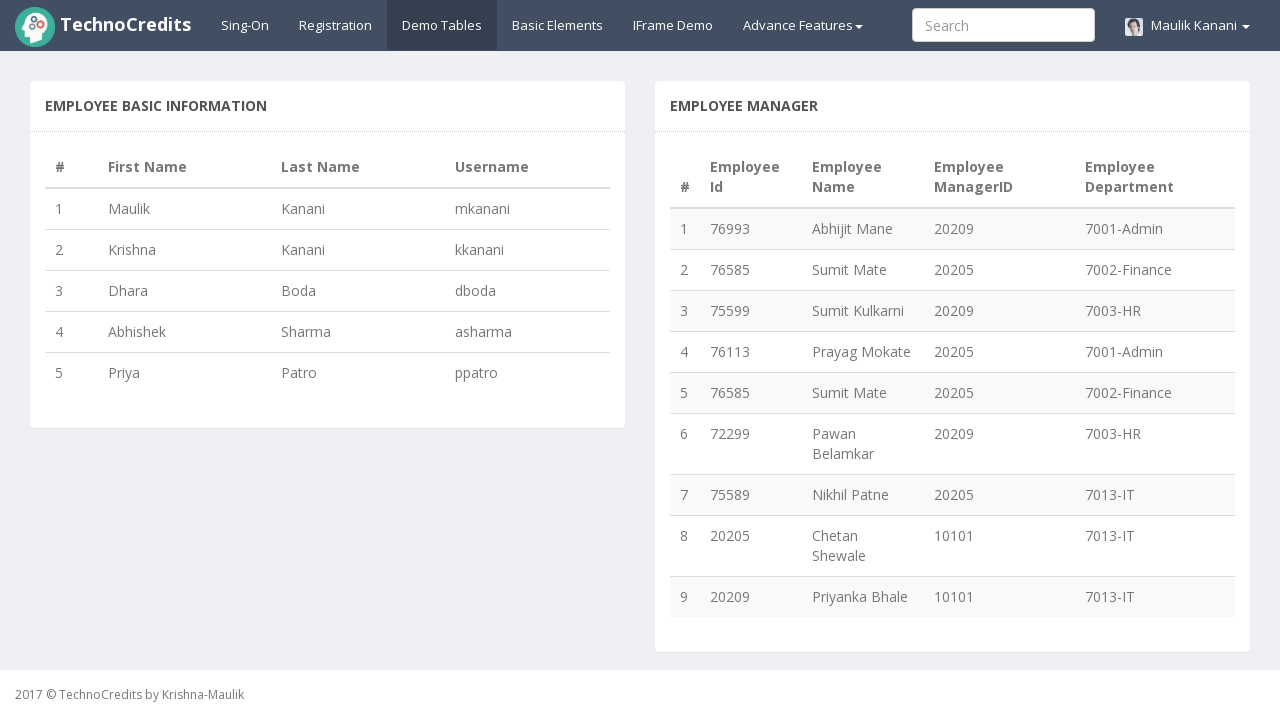